Tests that submitting the login form with empty username and password fields displays the error message "Epic sadface: Username is required"

Starting URL: https://www.saucedemo.com

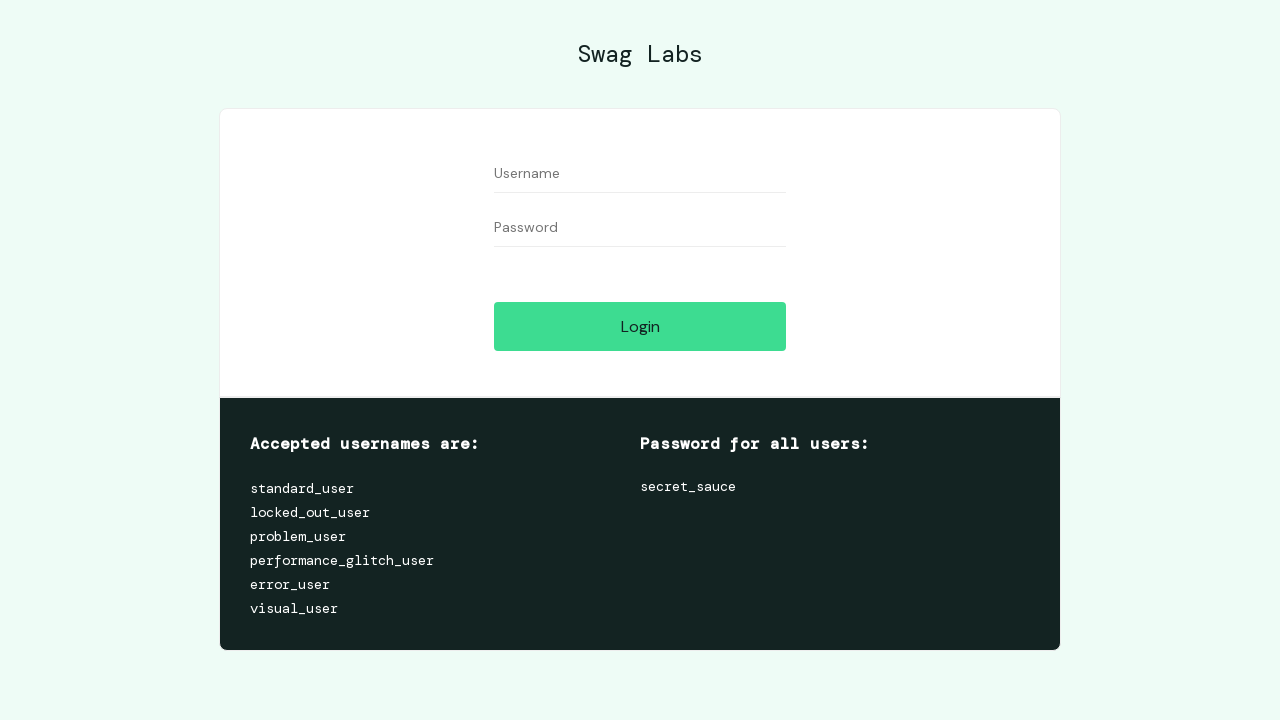

Navigated to Sauce Demo login page
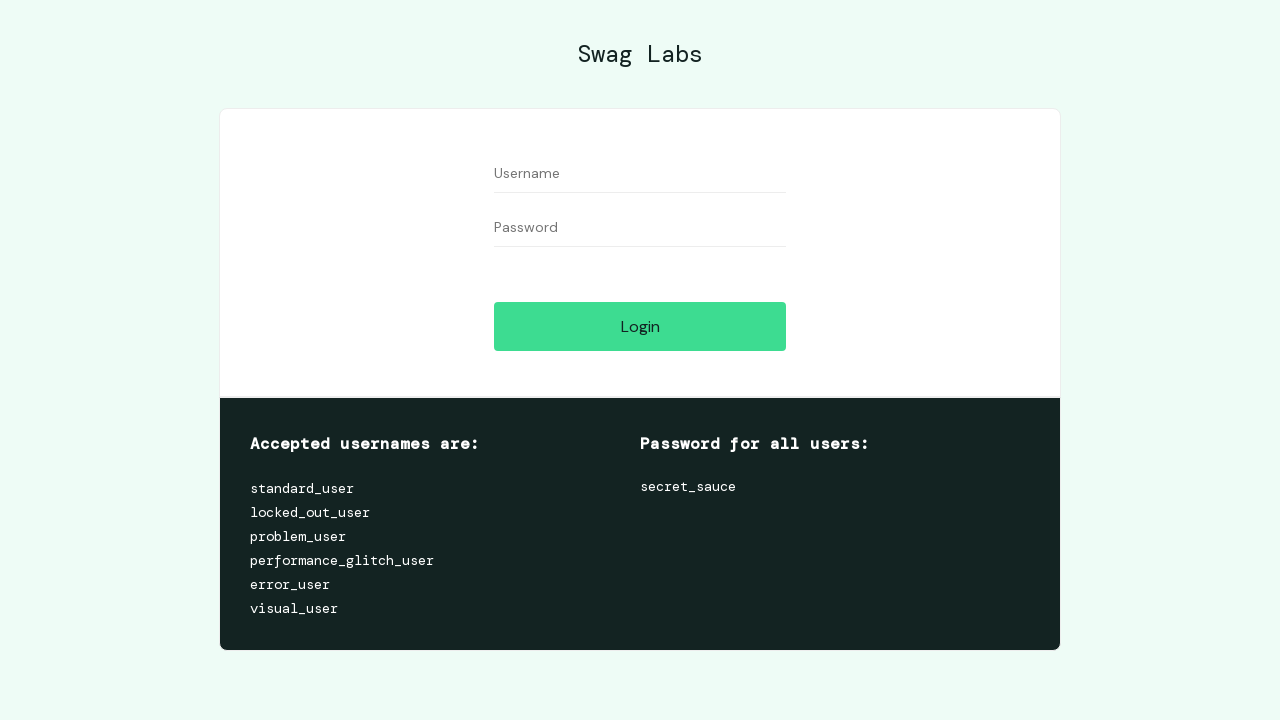

Left username field empty on #user-name
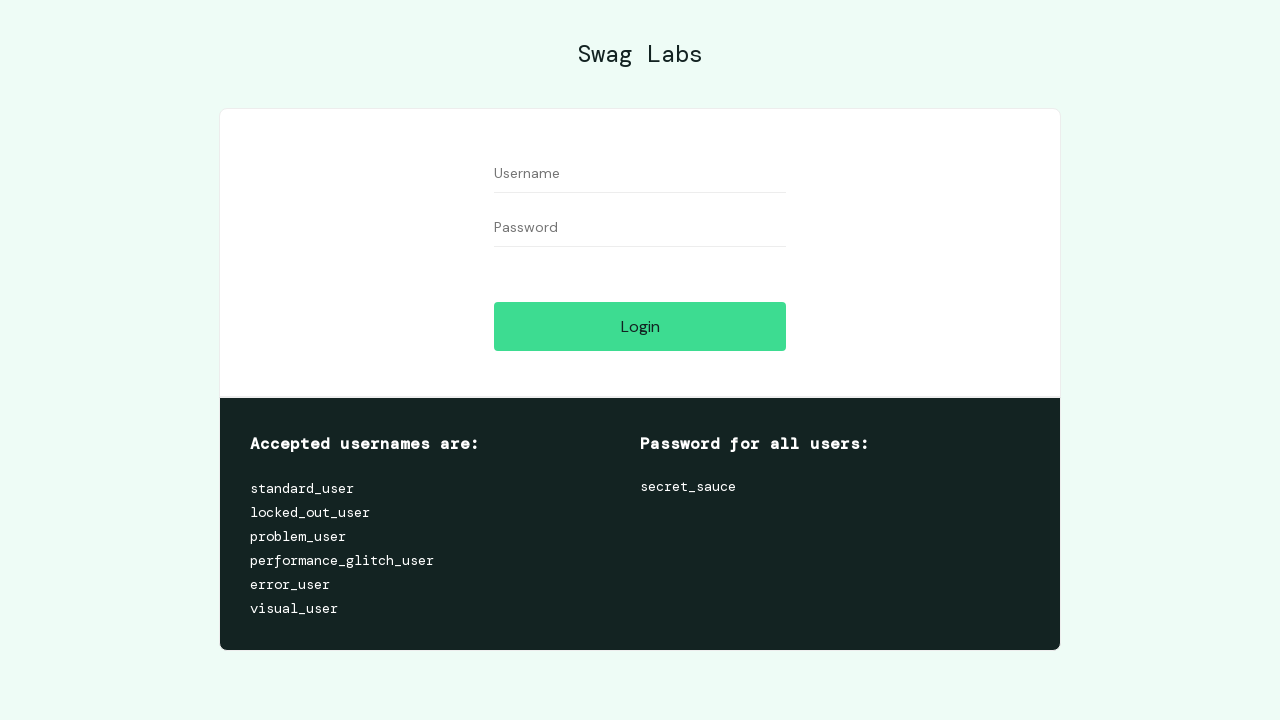

Left password field empty on #password
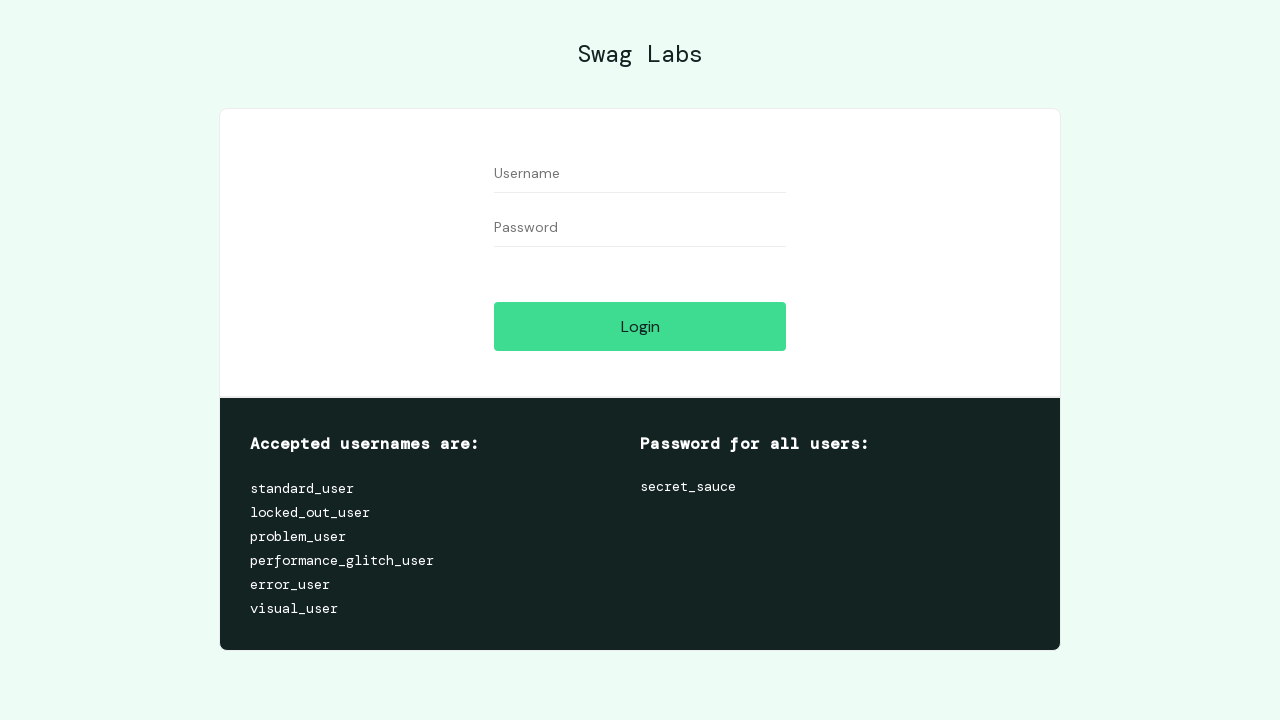

Clicked login button with empty credentials at (640, 326) on #login-button
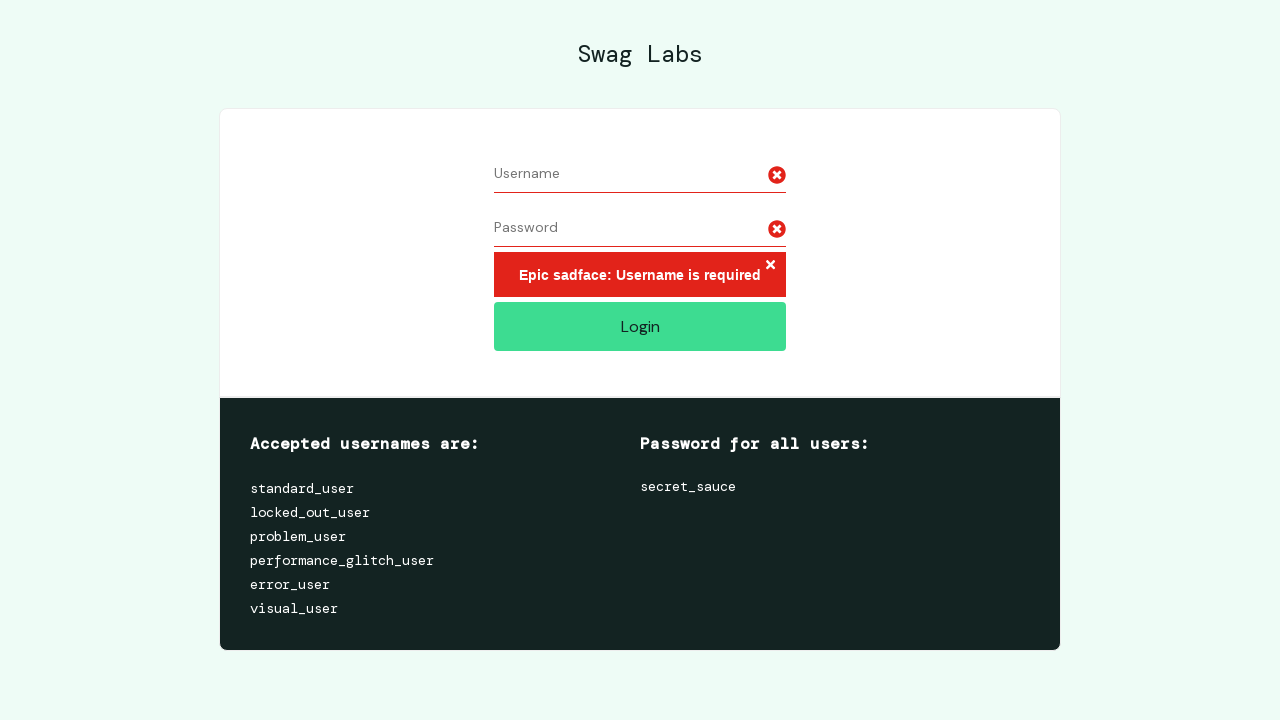

Error message 'Epic sadface: Username is required' appeared
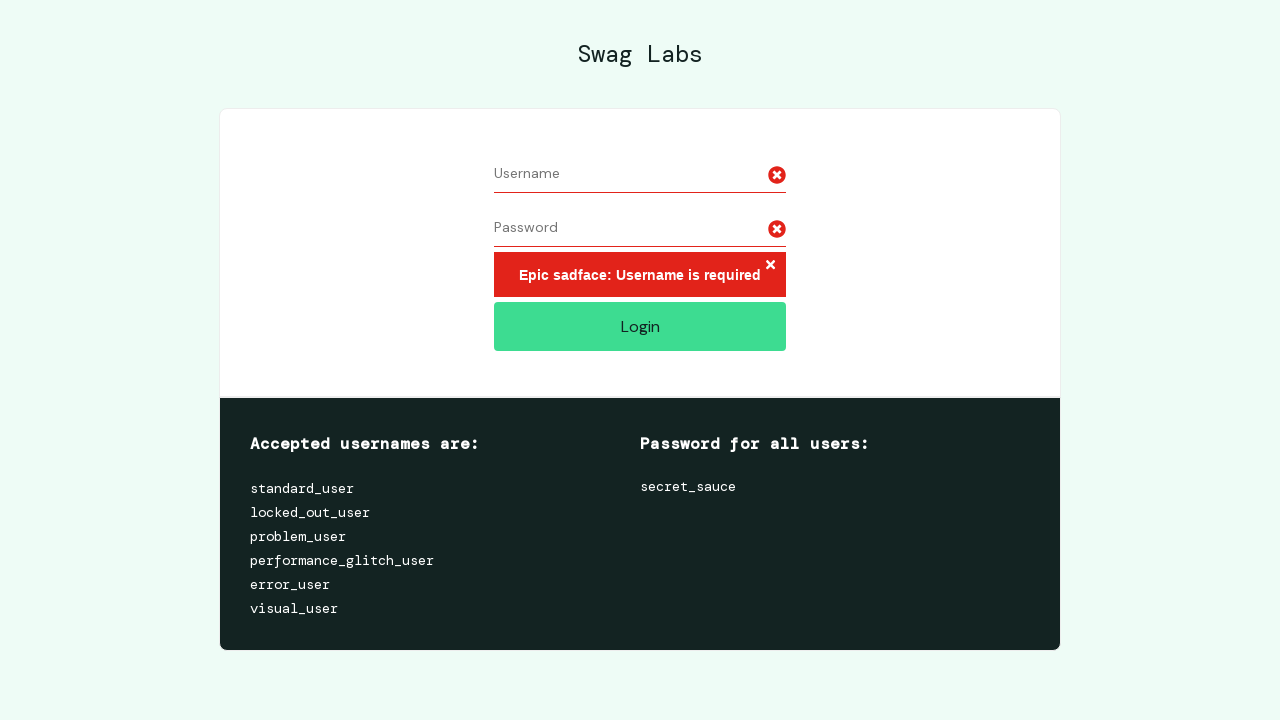

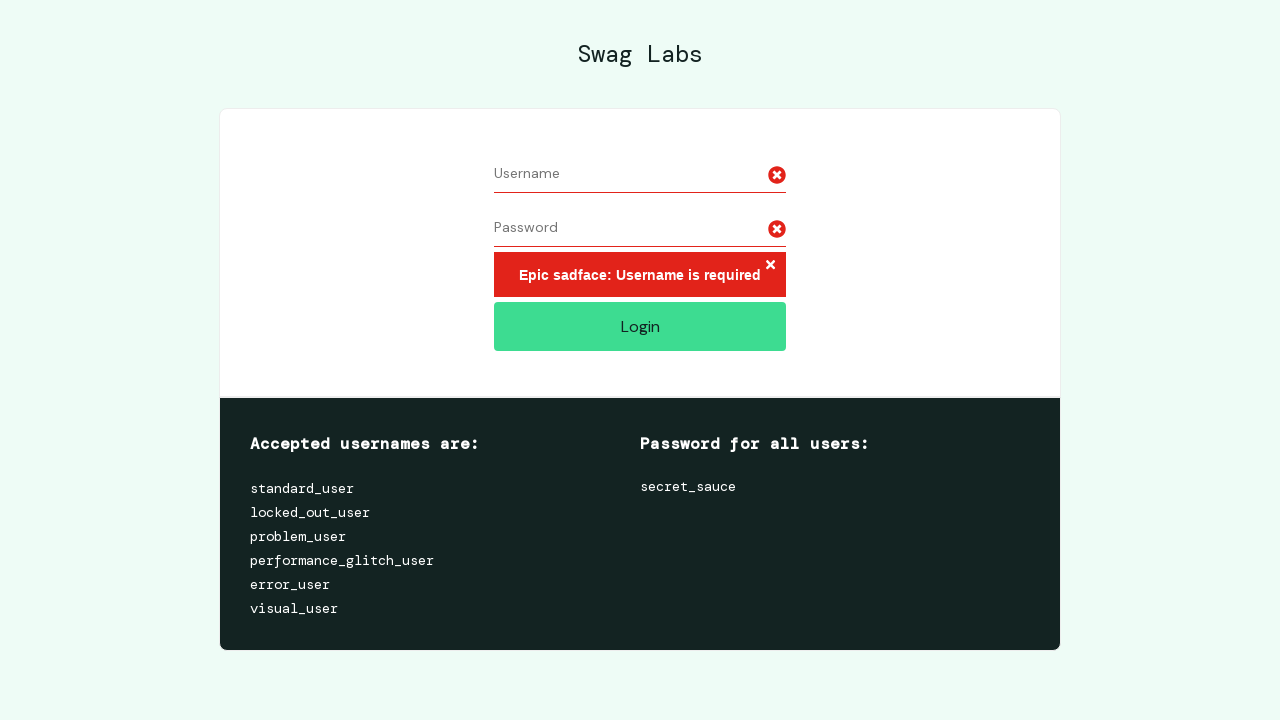